Navigates to wisequarter.com and verifies that the URL contains "wisequarter"

Starting URL: https://www.wisequarter.com/

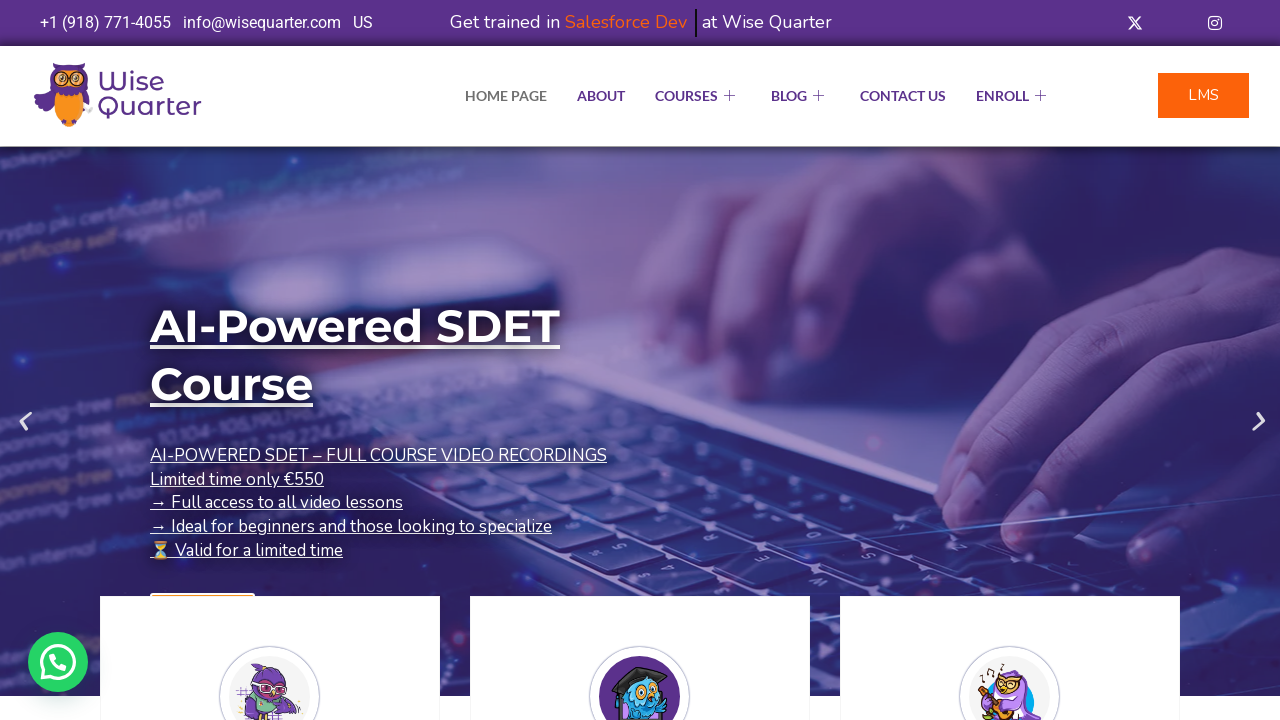

Navigated to https://www.wisequarter.com/
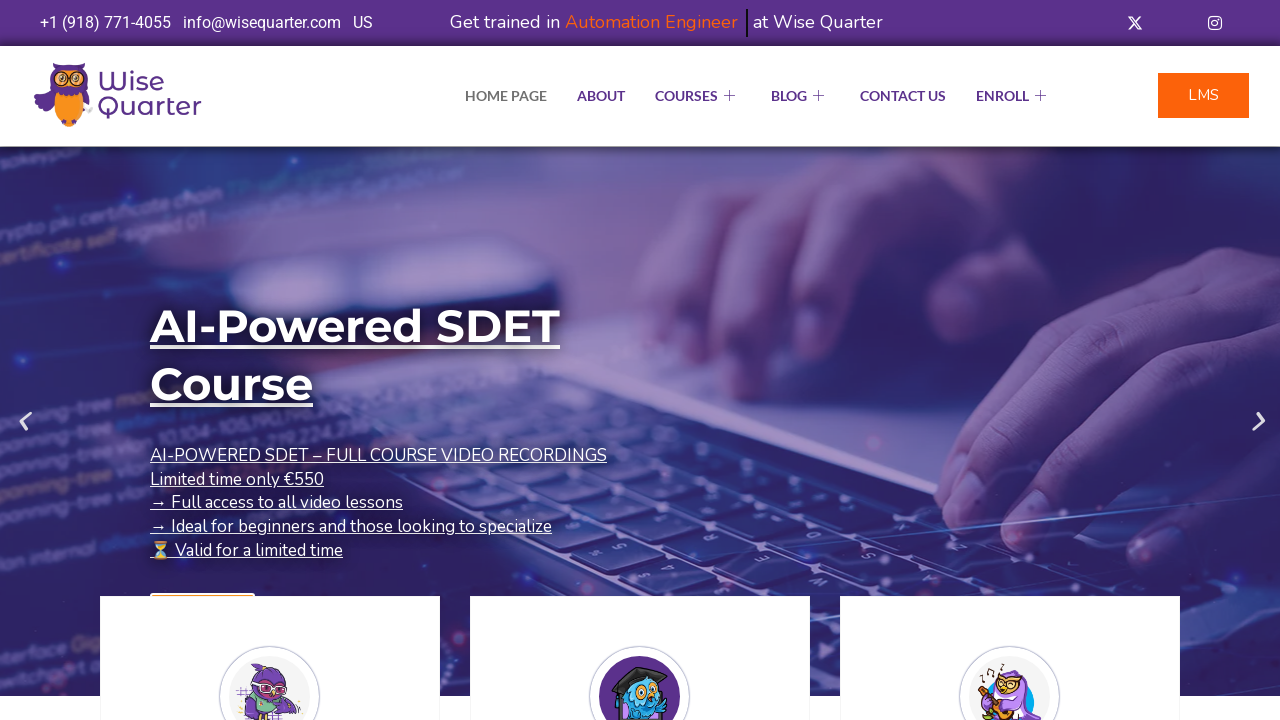

Retrieved current URL: https://wisequarter.com/
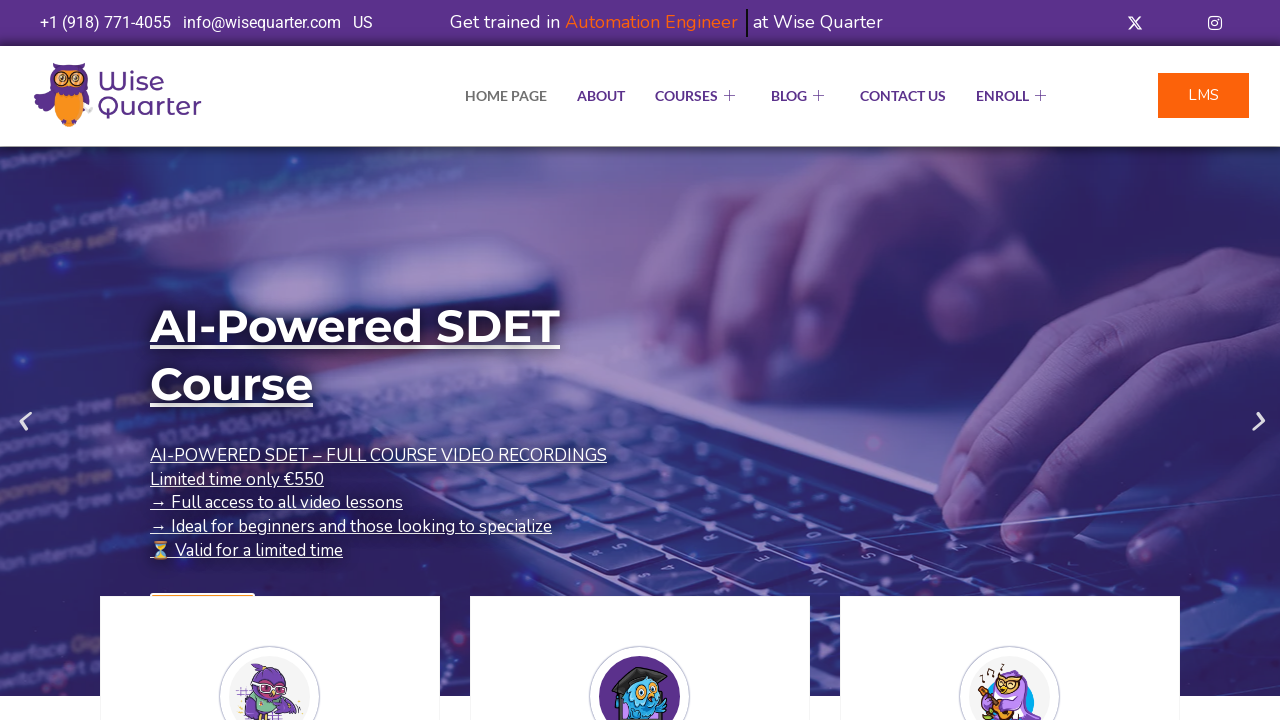

Verified that URL contains 'wisequarter'
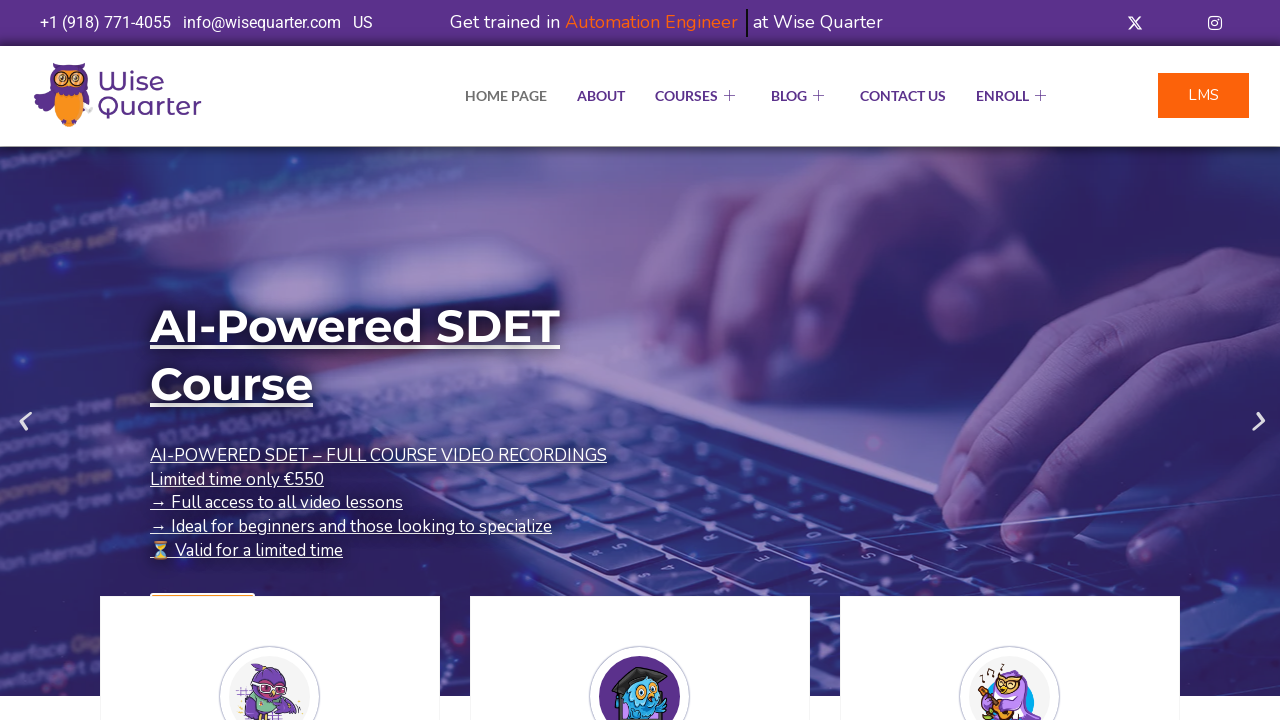

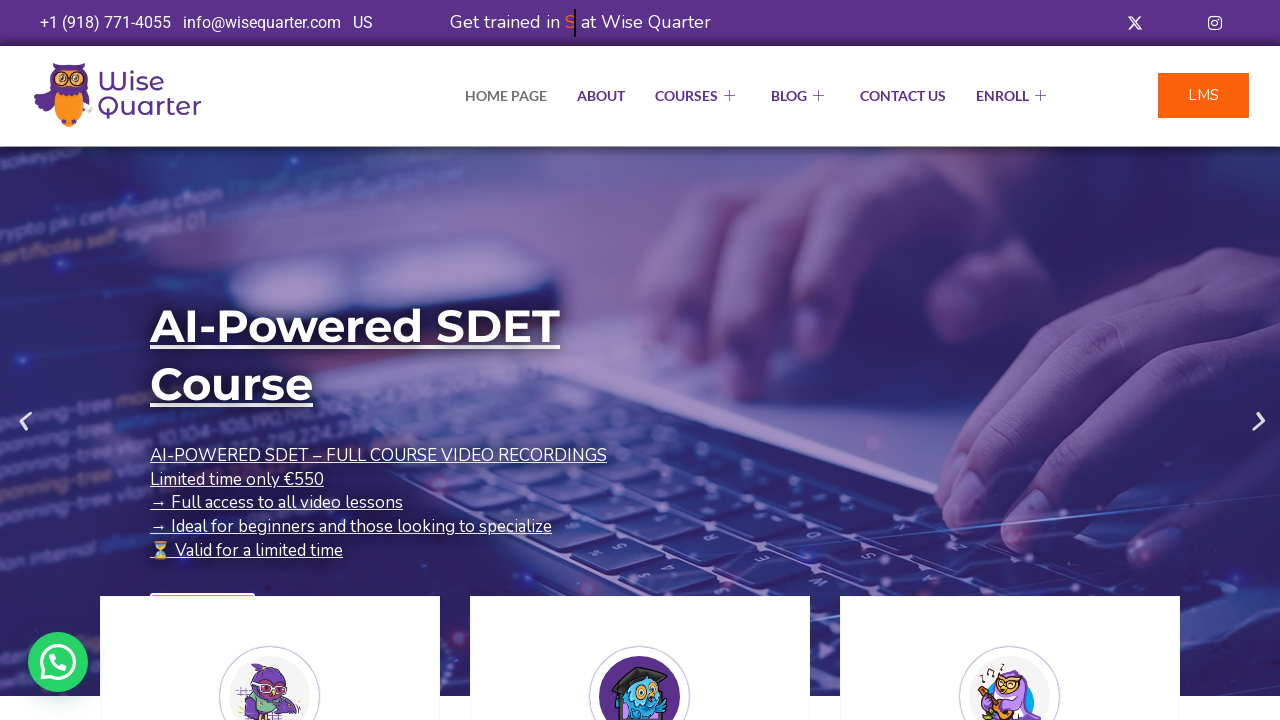